Tests the file upload functionality by uploading a file to the upload form and verifying the upload was successful. Creates a temporary test file for the upload.

Starting URL: https://the-internet.herokuapp.com/upload

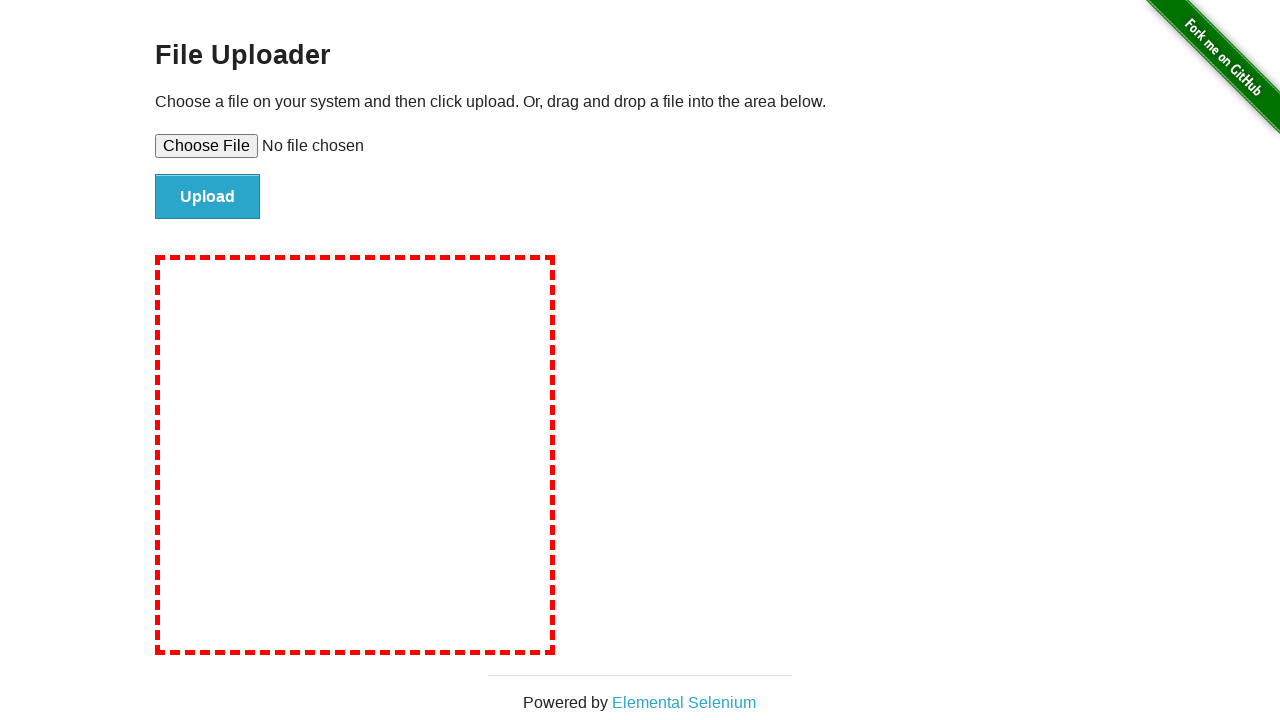

Created temporary test file with content
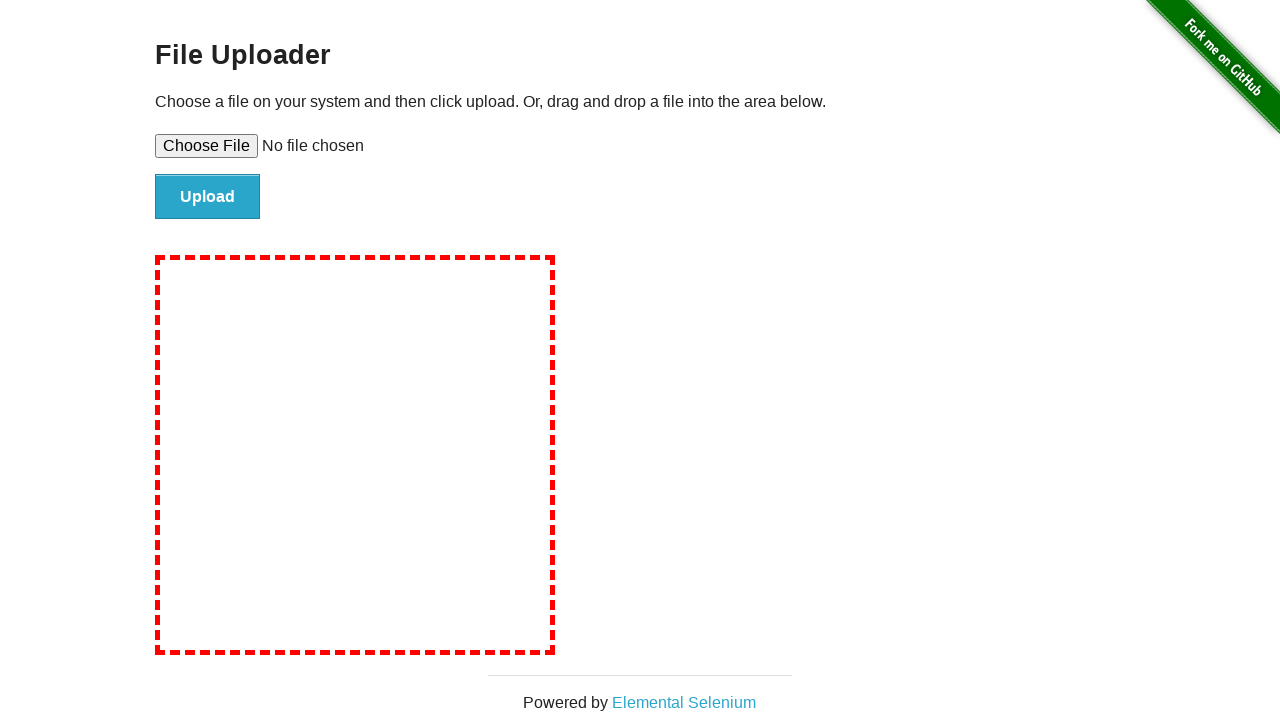

Selected test file for upload using file input element
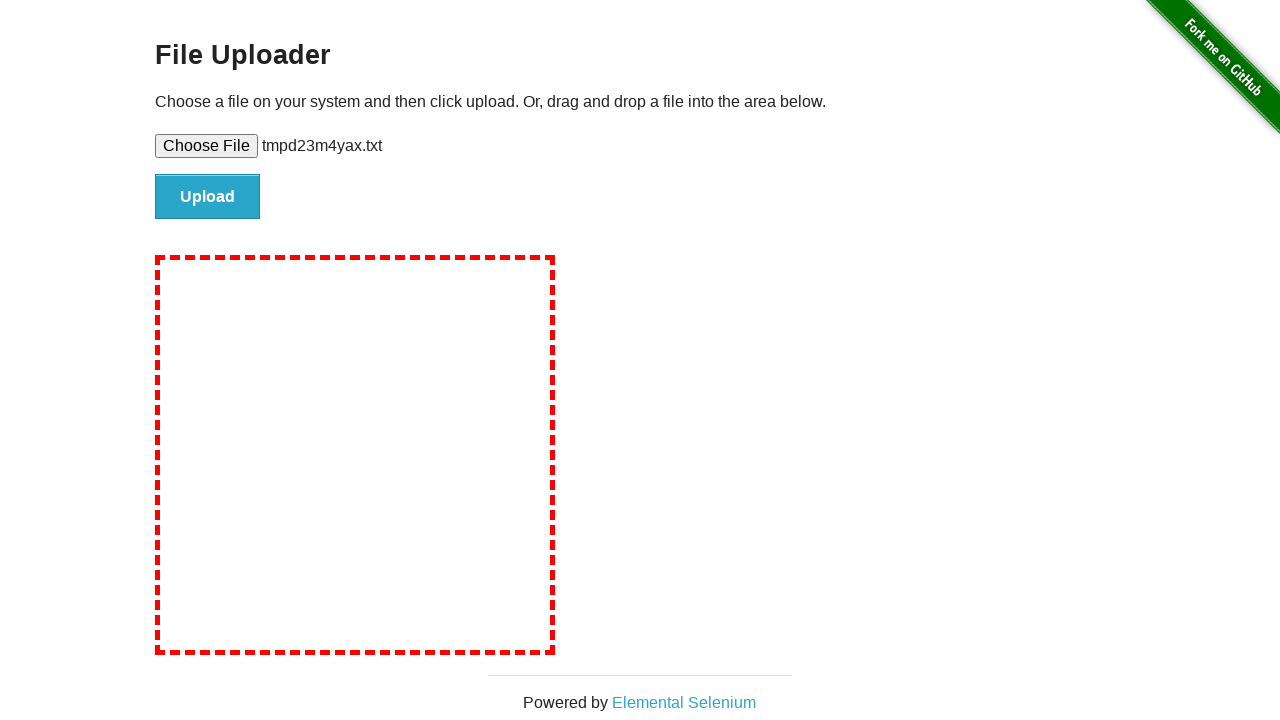

Clicked submit button to upload file at (208, 197) on #file-submit
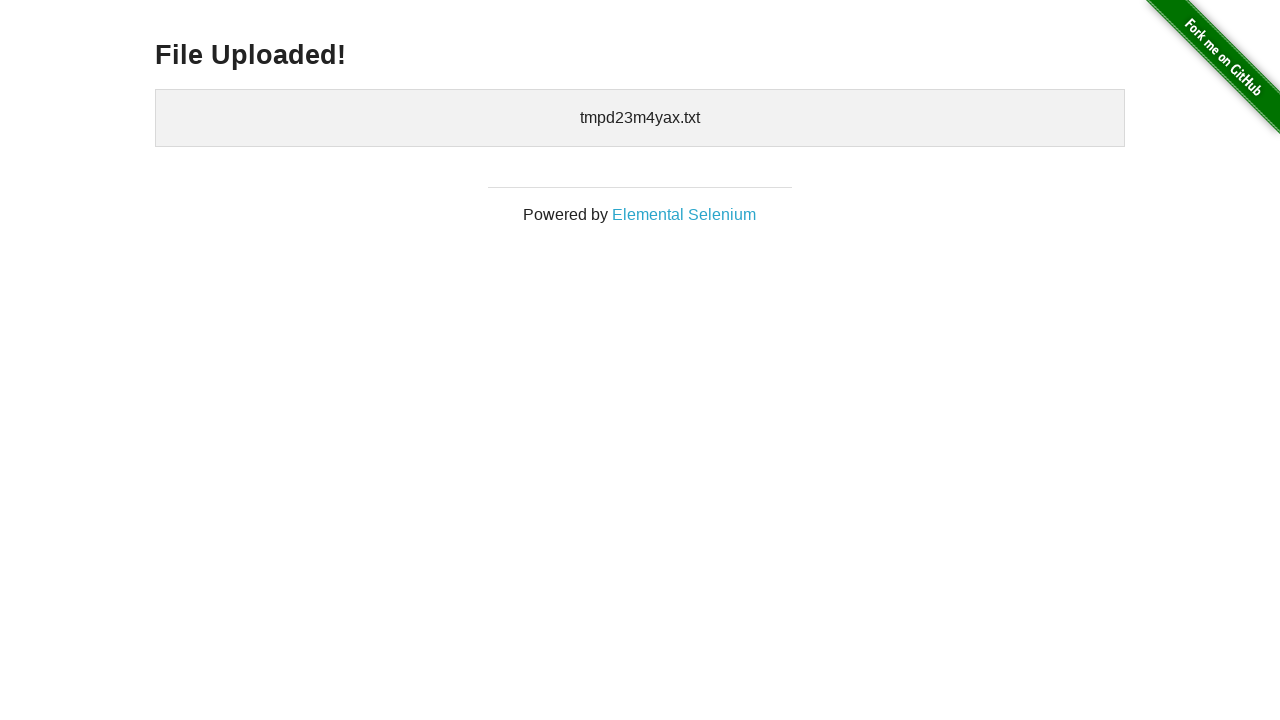

File upload completed successfully and confirmation message appeared
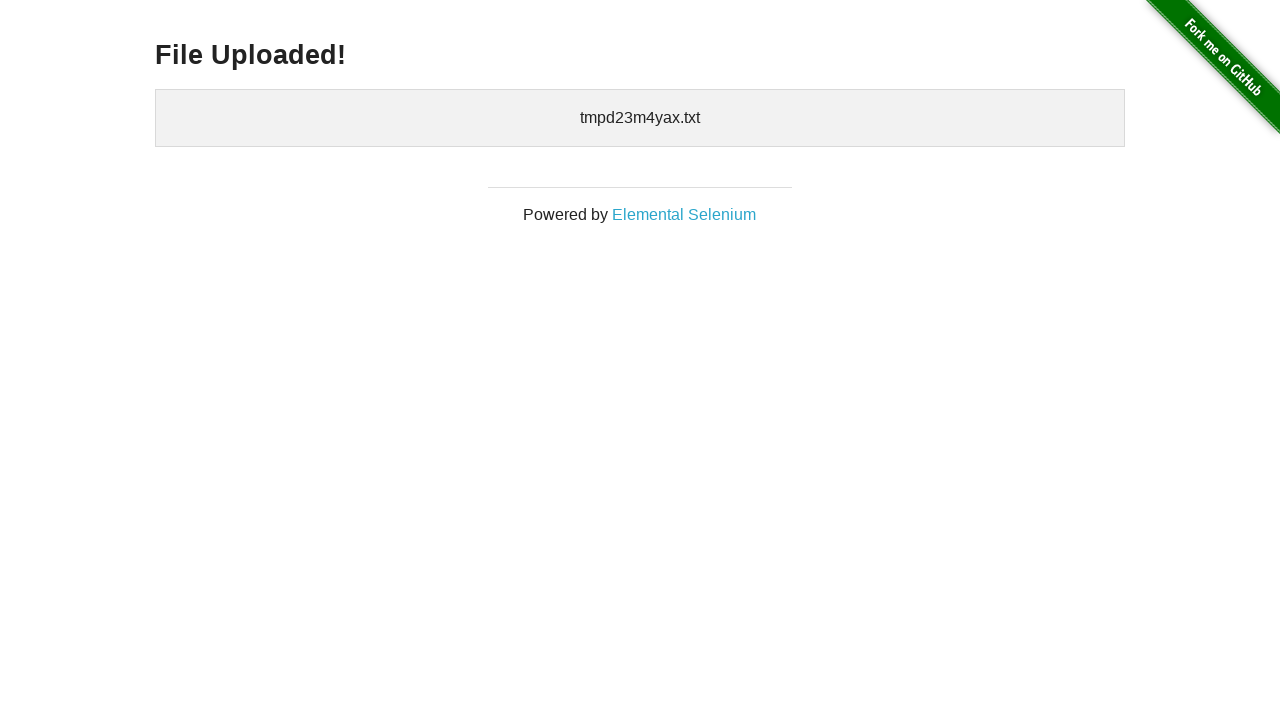

Cleaned up temporary test file
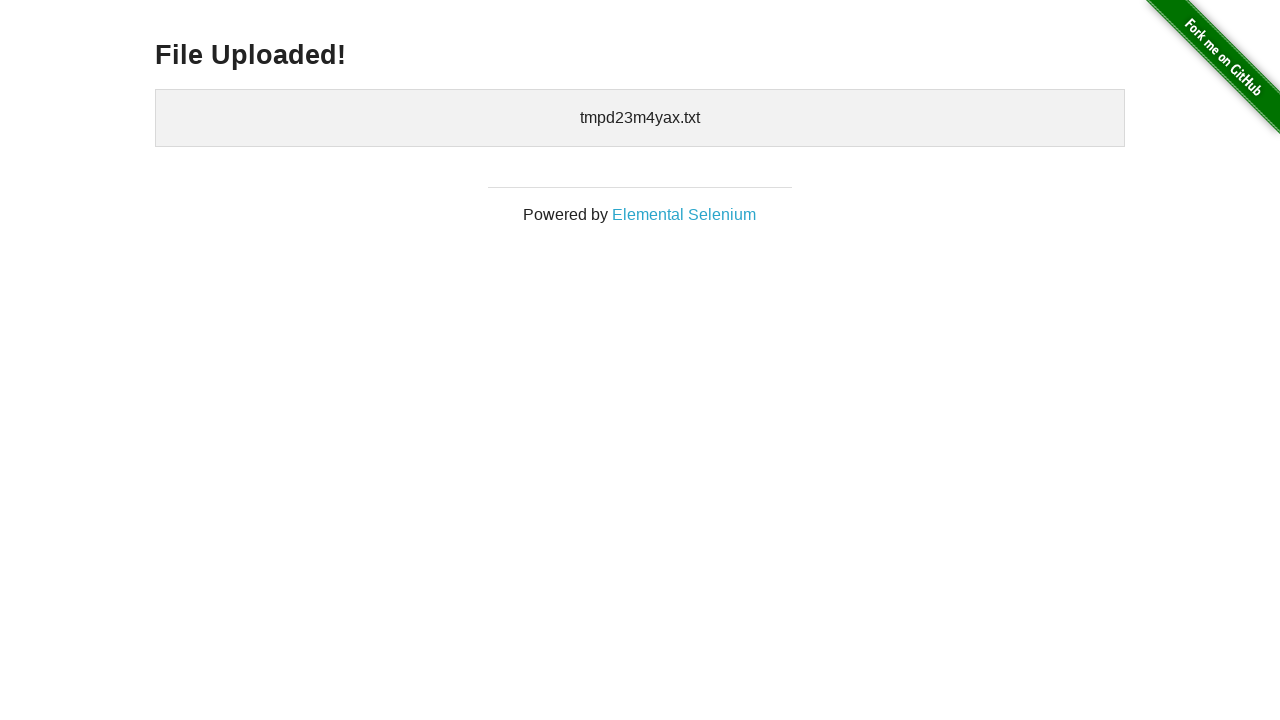

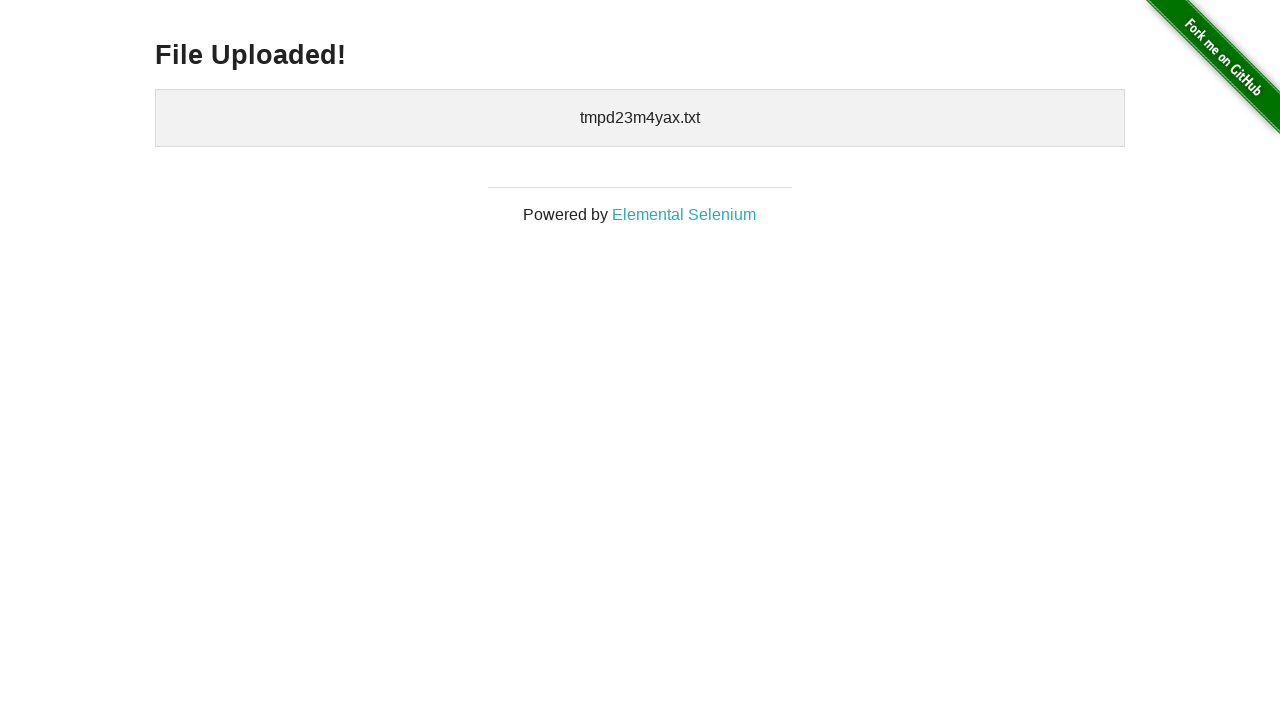